Tests scrolling to the bottom of the page and verifying the footer copyright element is visible

Starting URL: https://www.selenium.dev/

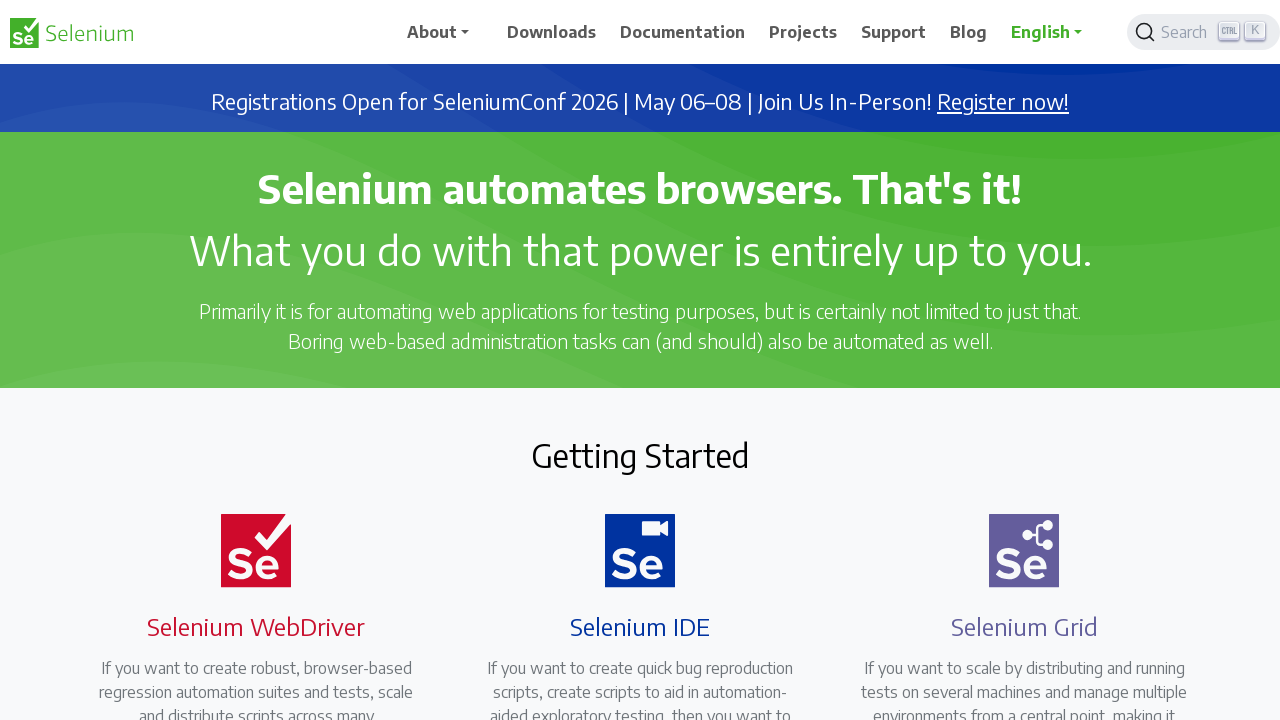

Scrolled page to bottom
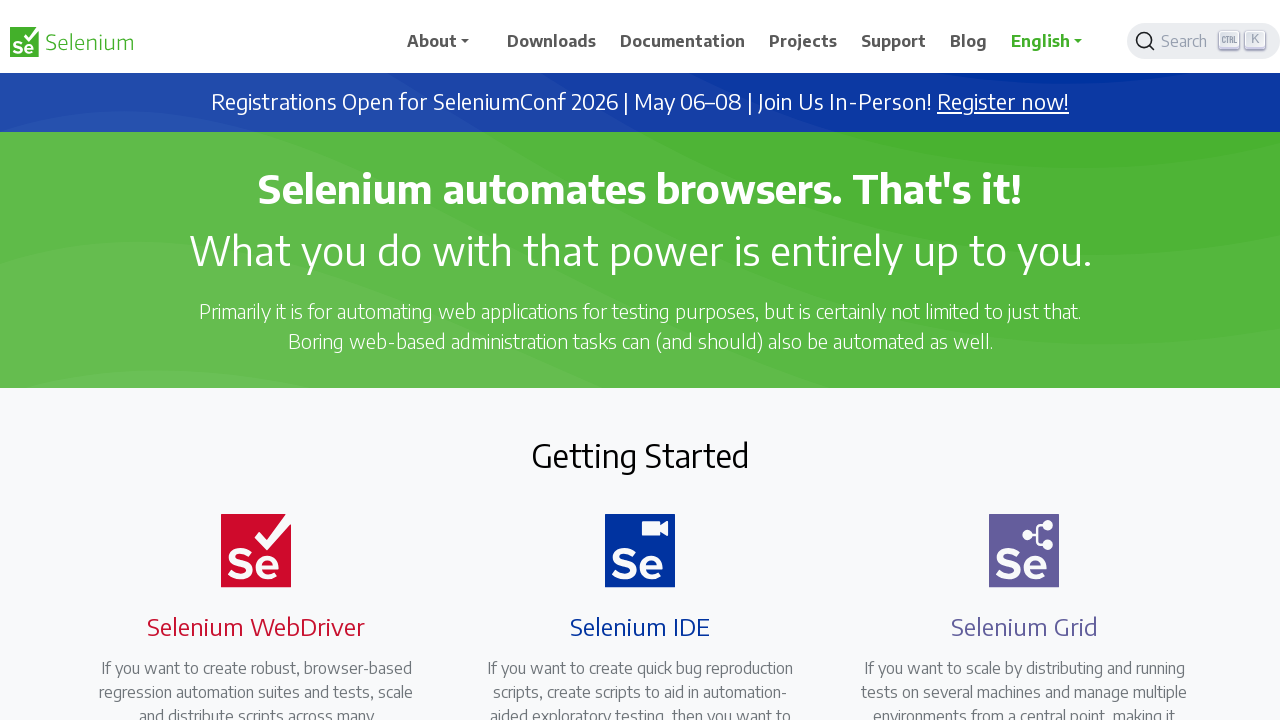

Verified footer copyright element is visible
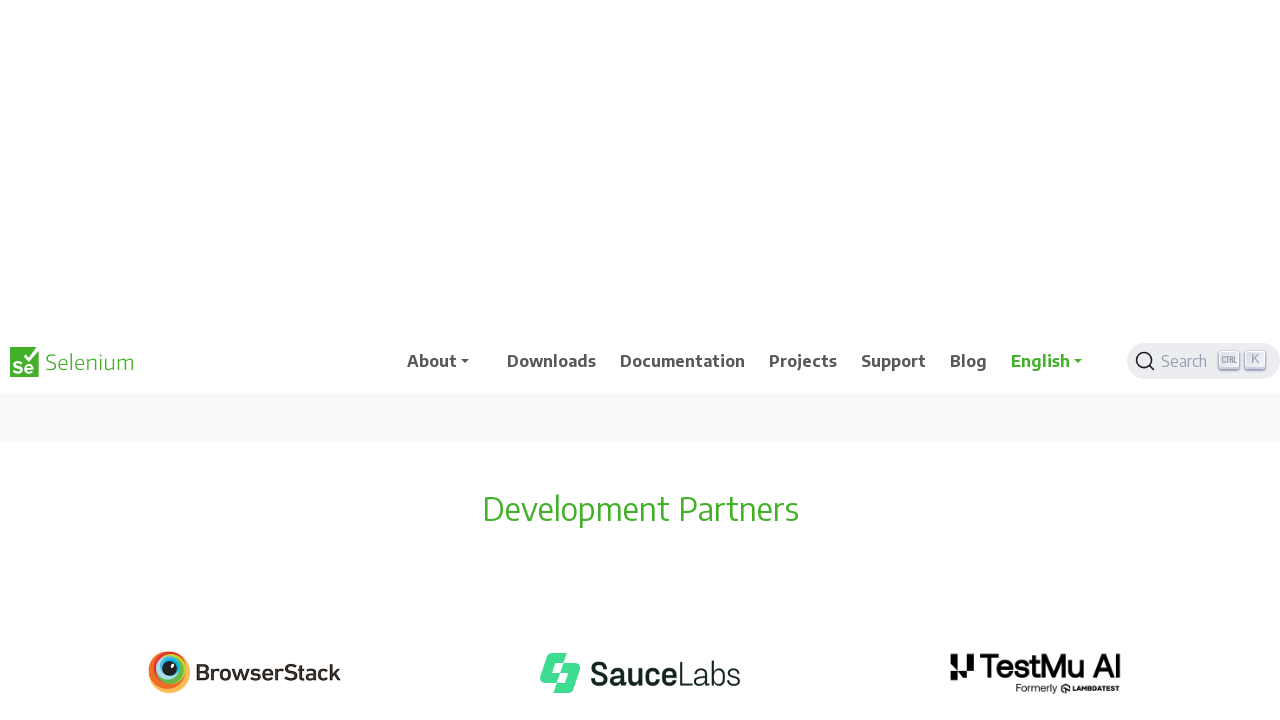

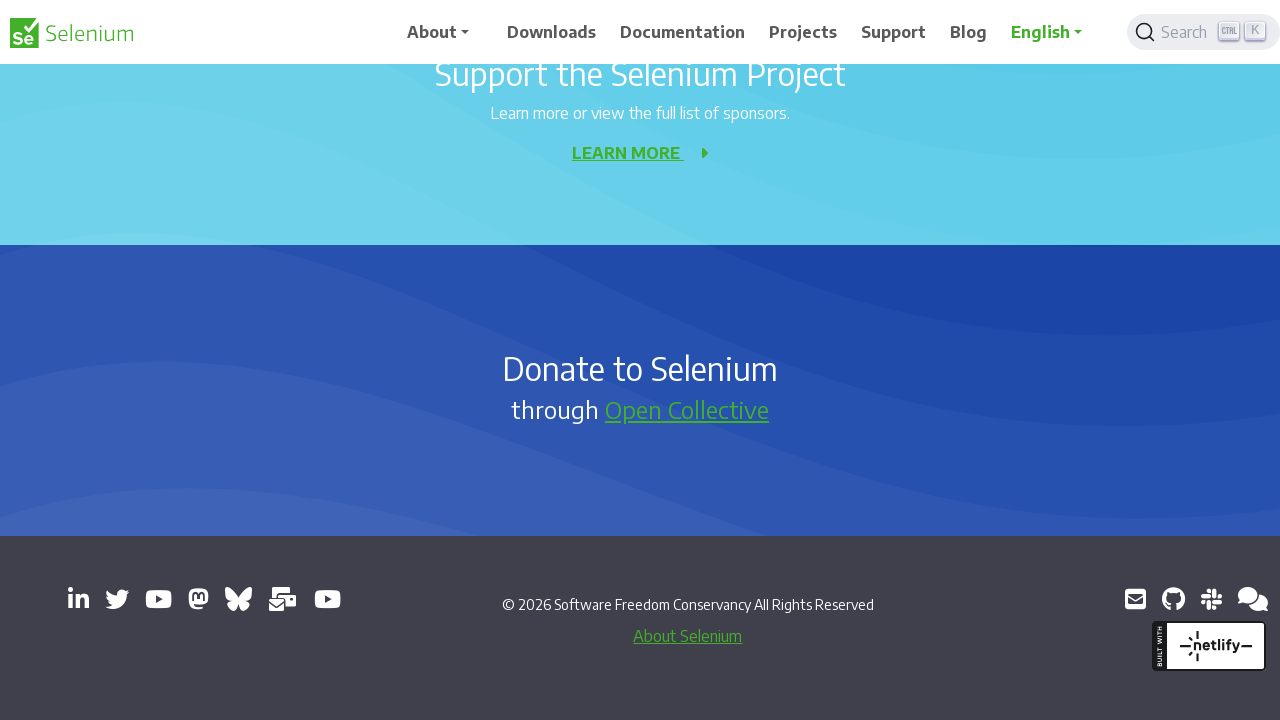